Navigates to CRM Pro website and waits for navigation bar links to load, verifying their presence on the page

Starting URL: https://classic.crmpro.com/

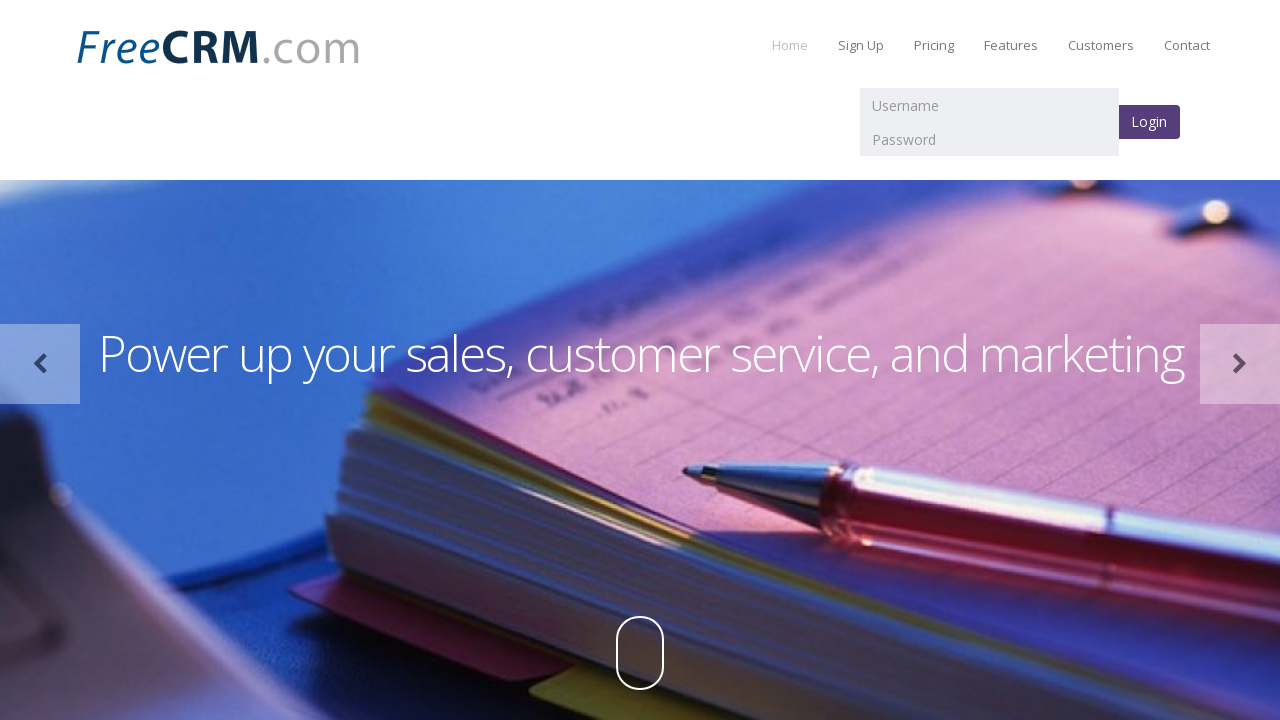

Waited for navigation bar links to load in navbar-collapse element
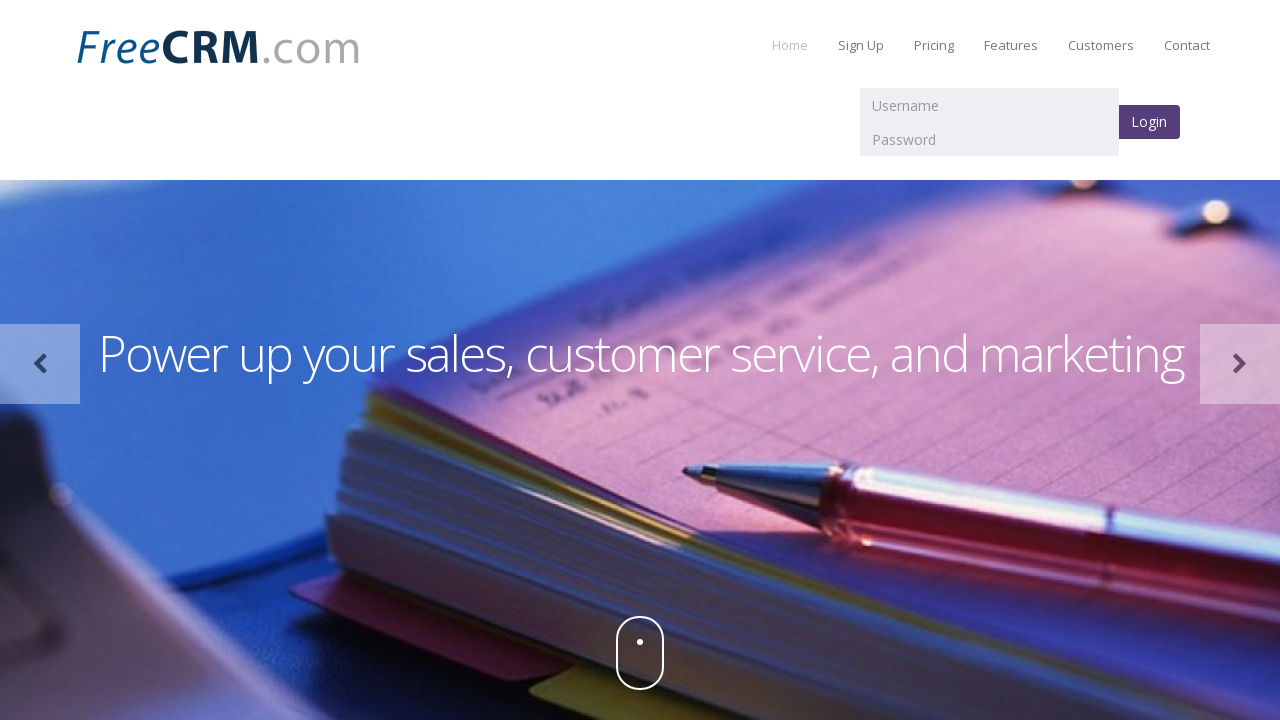

Retrieved all navigation links from navbar-collapse element
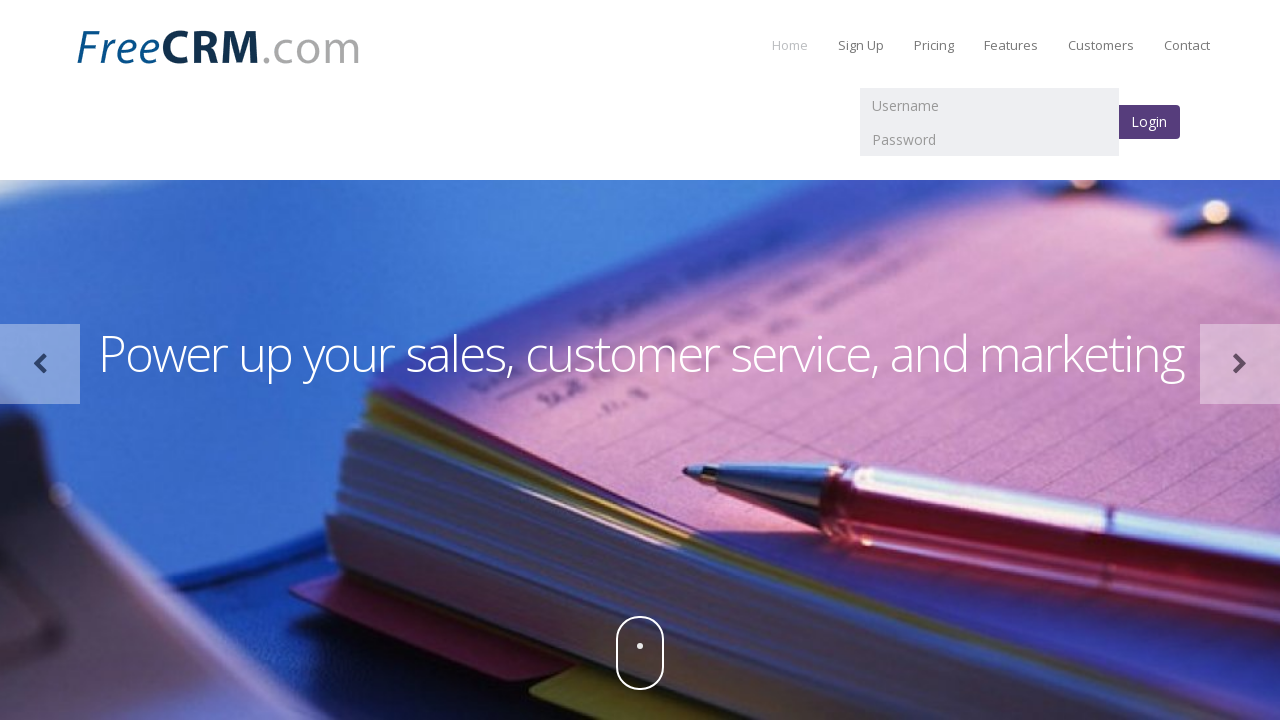

Verified presence of 6 navigation links on the page
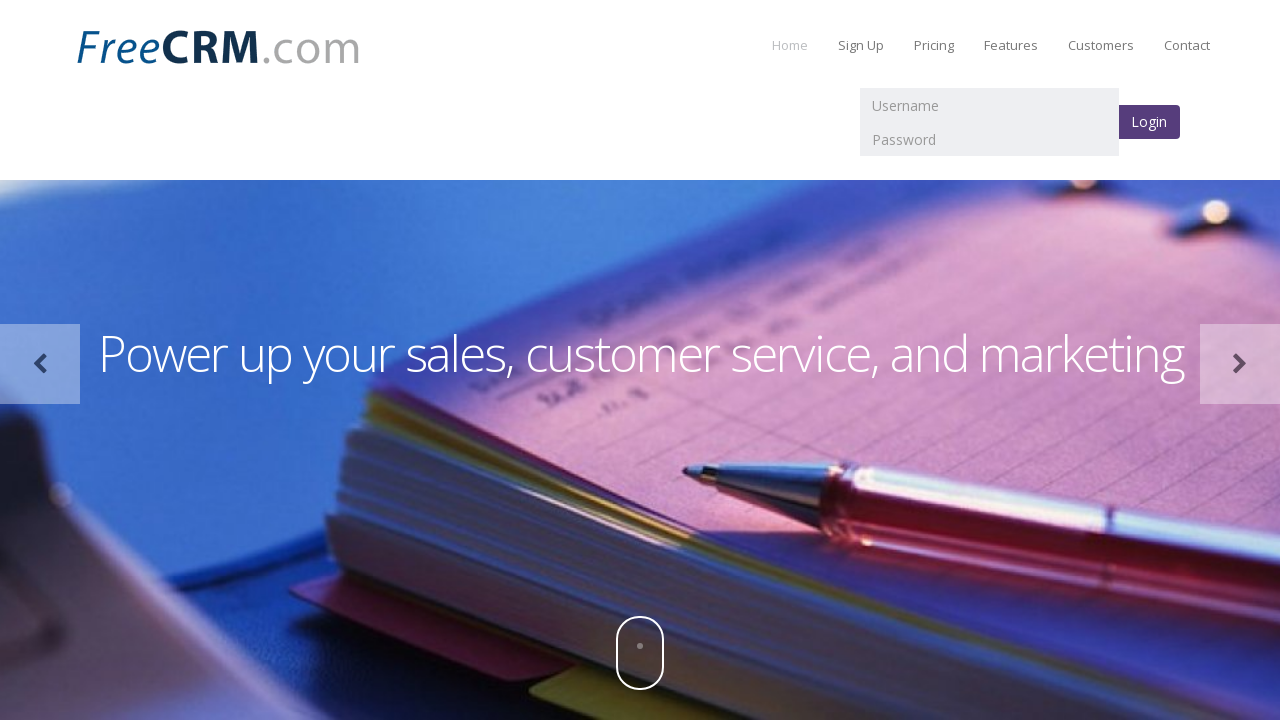

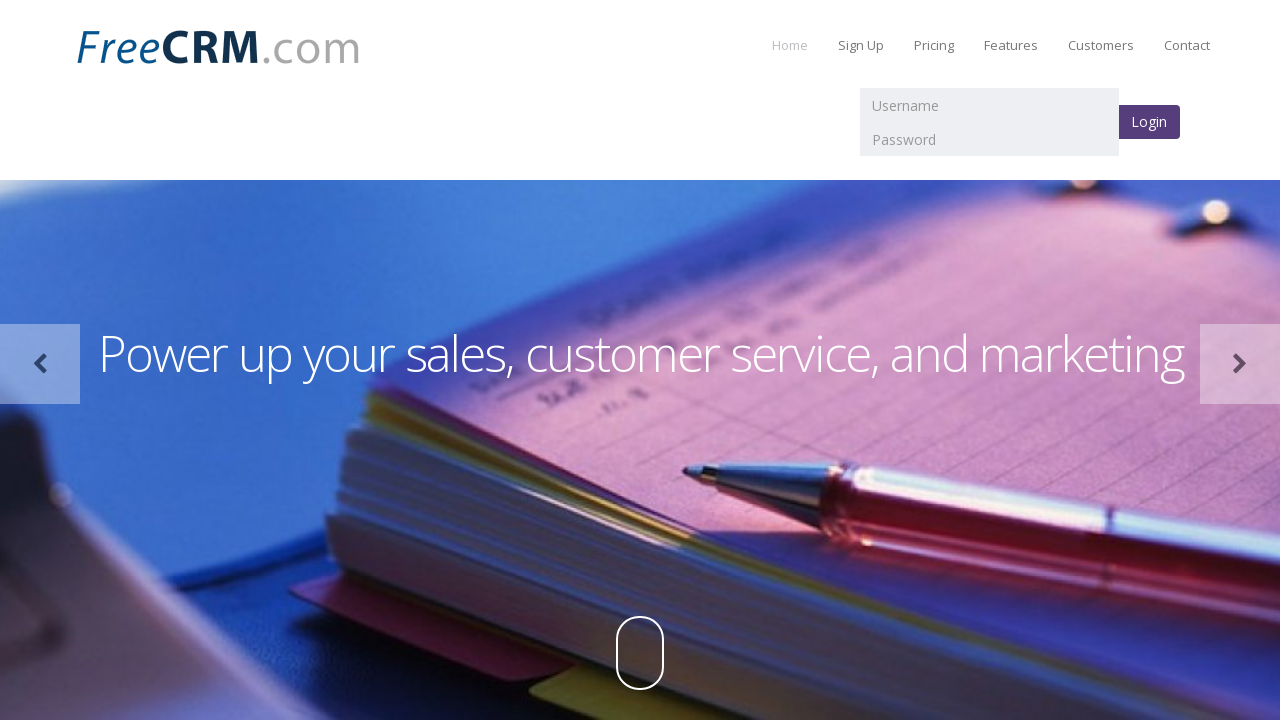